Verifies that the H1 title on the buttons page displays "Buttons"

Starting URL: https://demoqa.com/elements

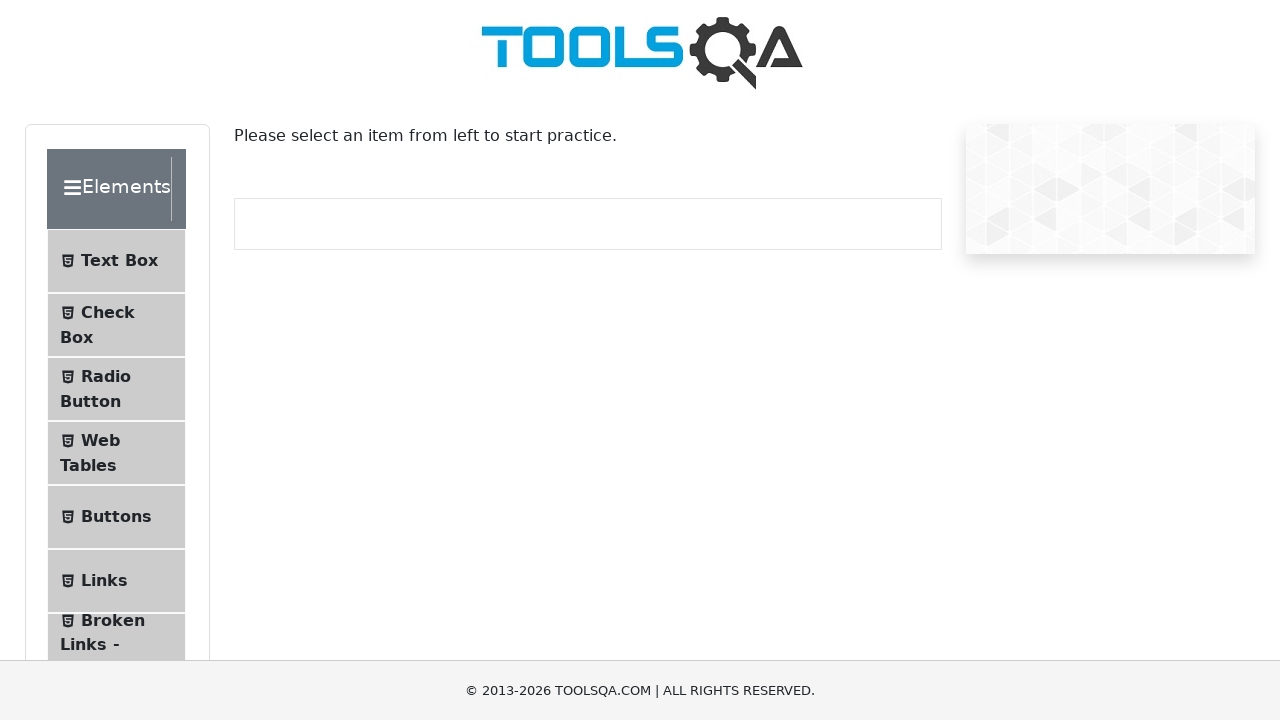

Clicked Buttons button in left menu at (116, 517) on text=Buttons
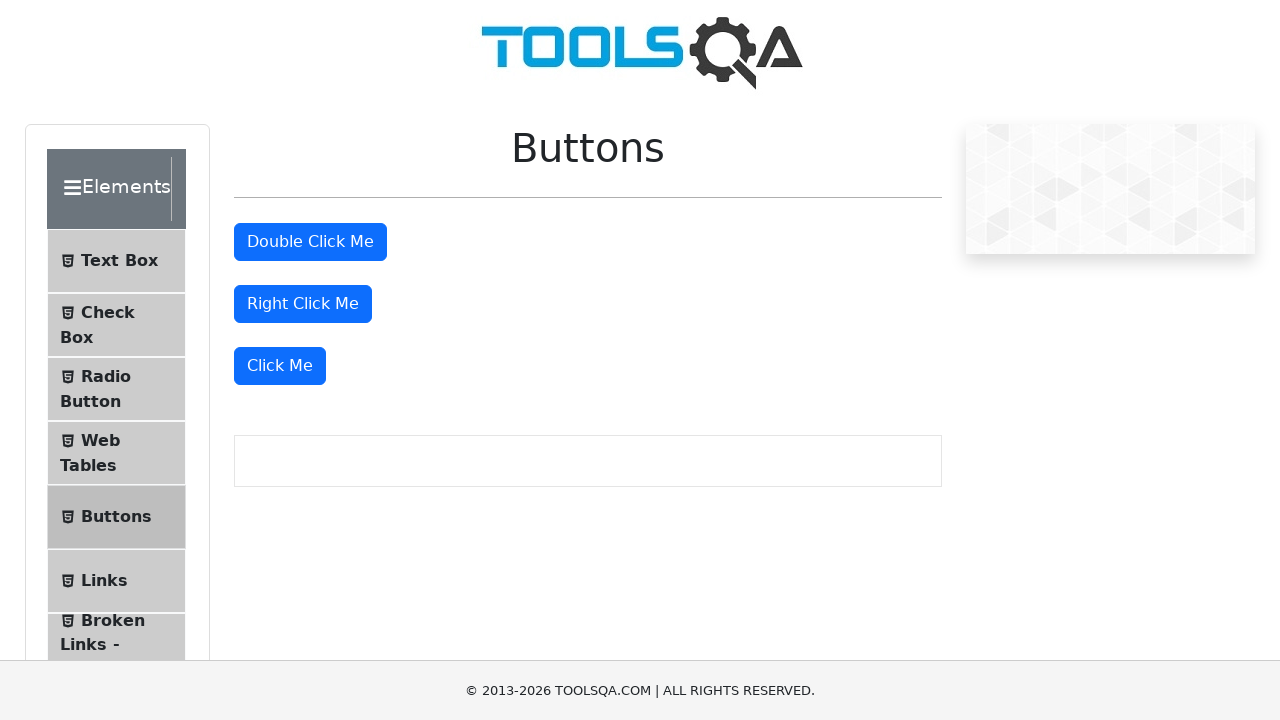

Buttons page loaded successfully
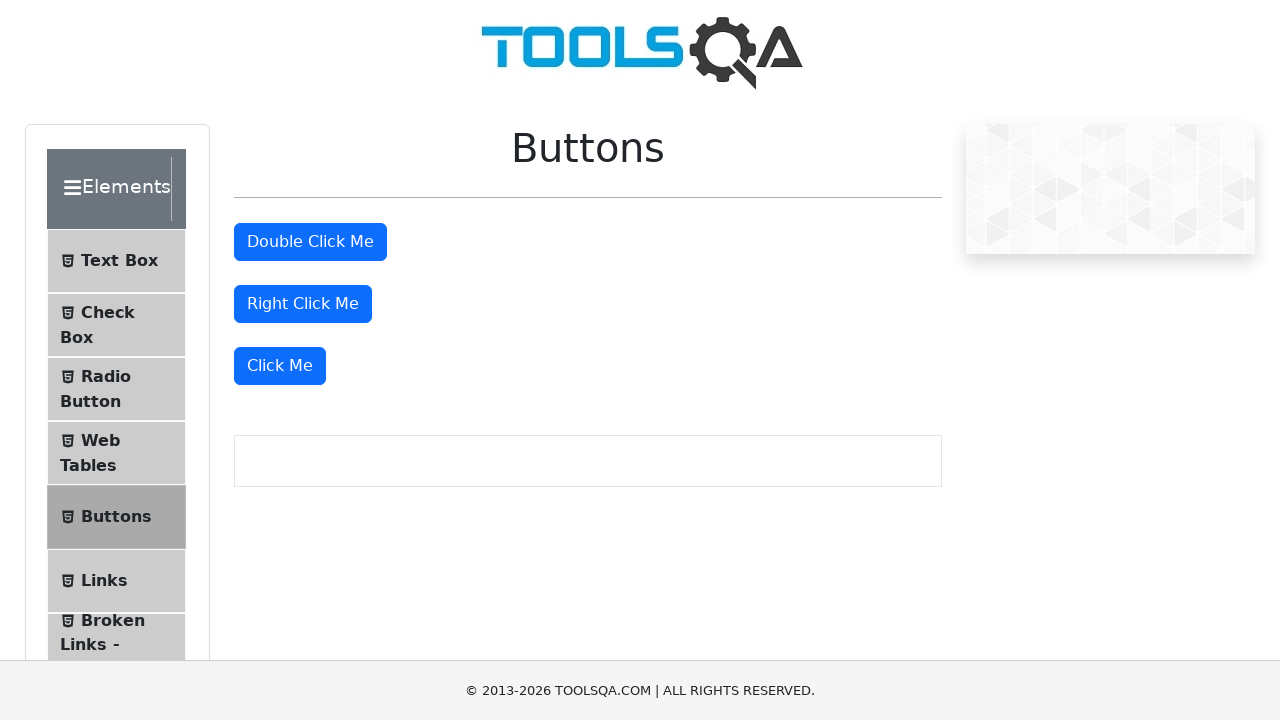

Verified H1 title displays 'Buttons'
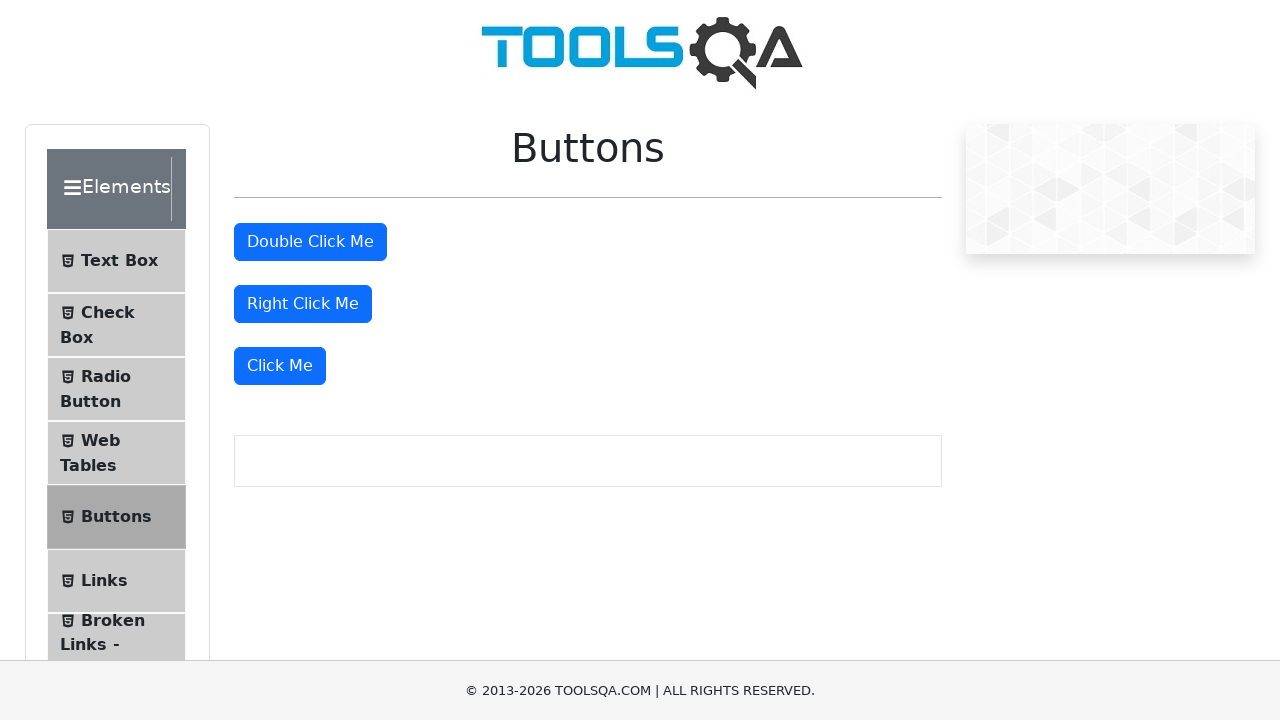

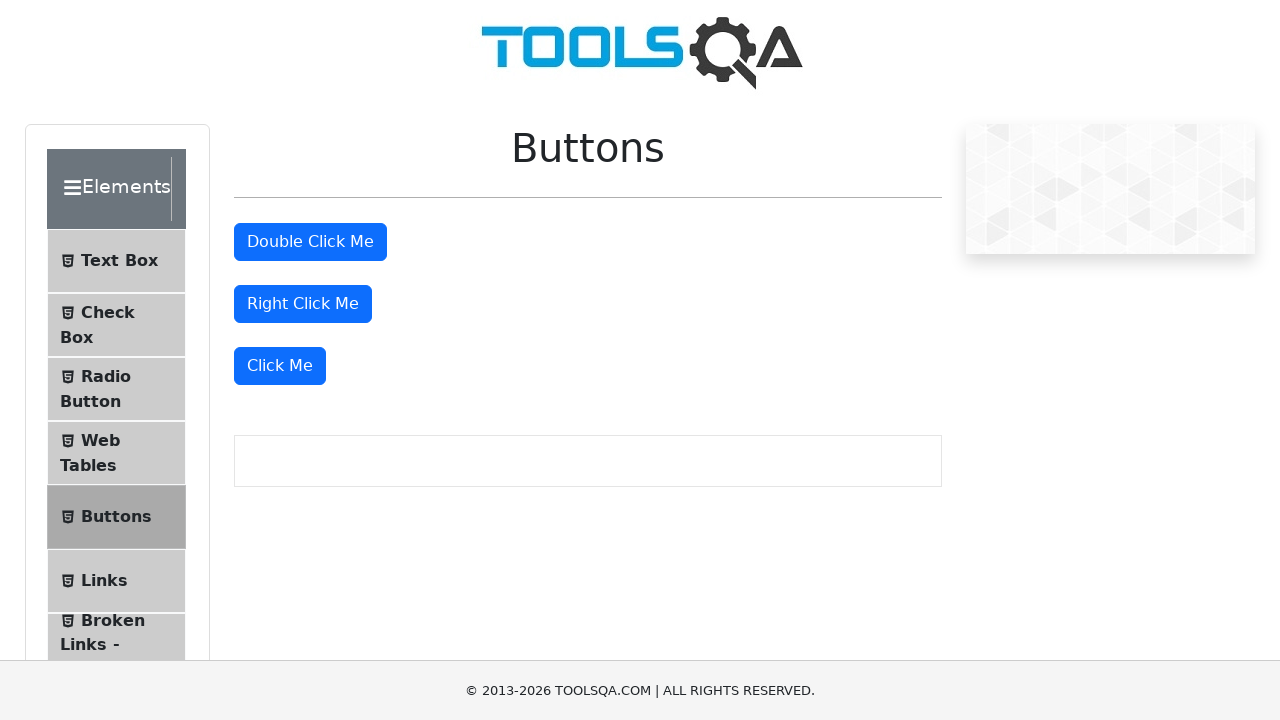